Tests browser window manipulation by resizing and repositioning the browser window on Flipkart website

Starting URL: https://www.flipkart.com/

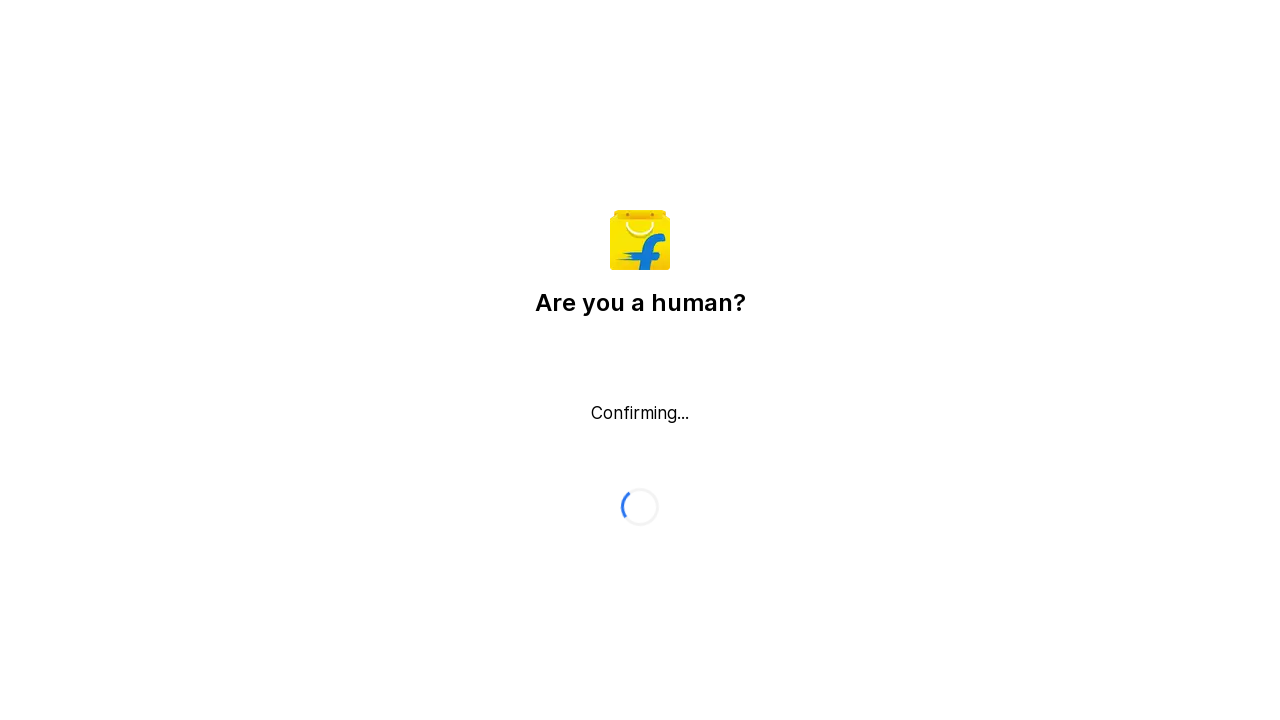

Set browser viewport size to 350x450 pixels
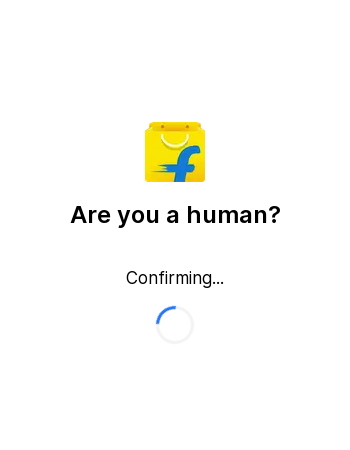

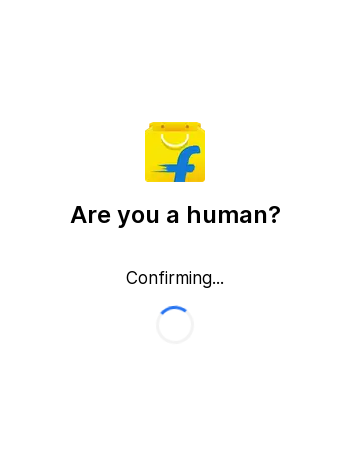